Tests login form functionality by filling username and password fields and verifying the welcome message

Starting URL: https://v1.training-support.net/selenium/login-form

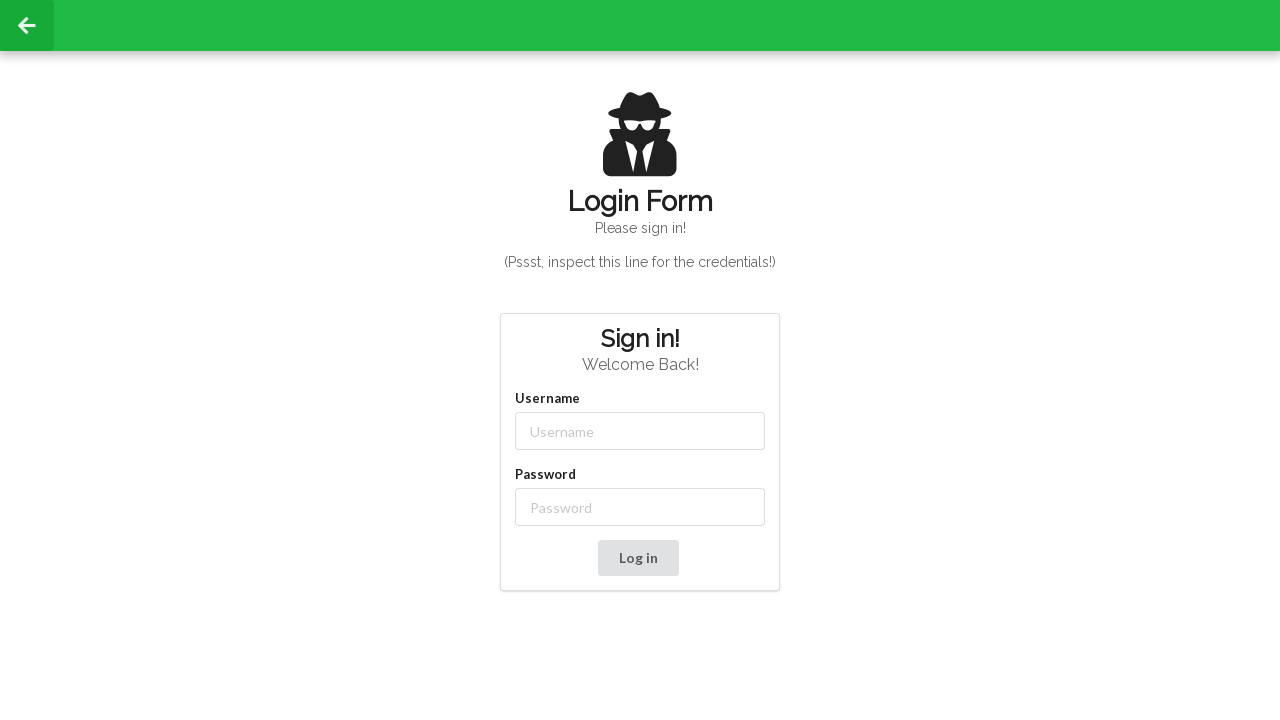

Filled username field with 'admin' on #username
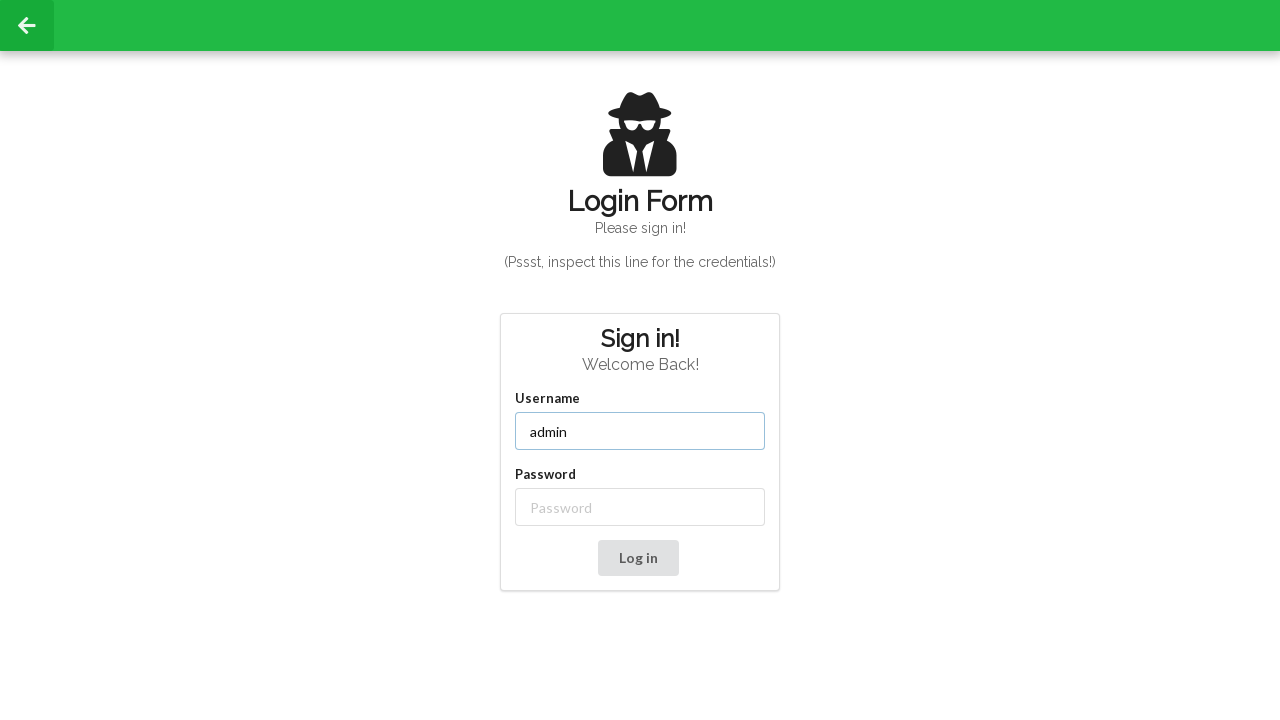

Filled password field with 'password' on input[name='Password']
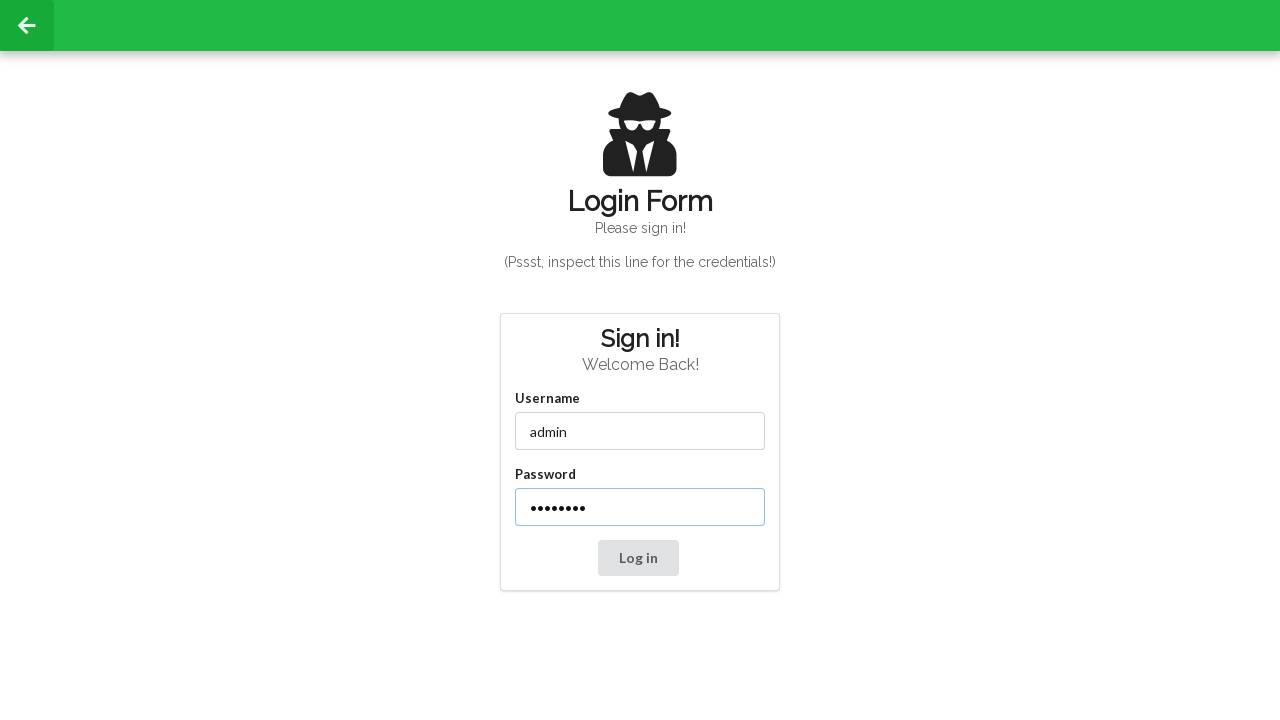

Clicked login button at (638, 558) on button:text('Log in')
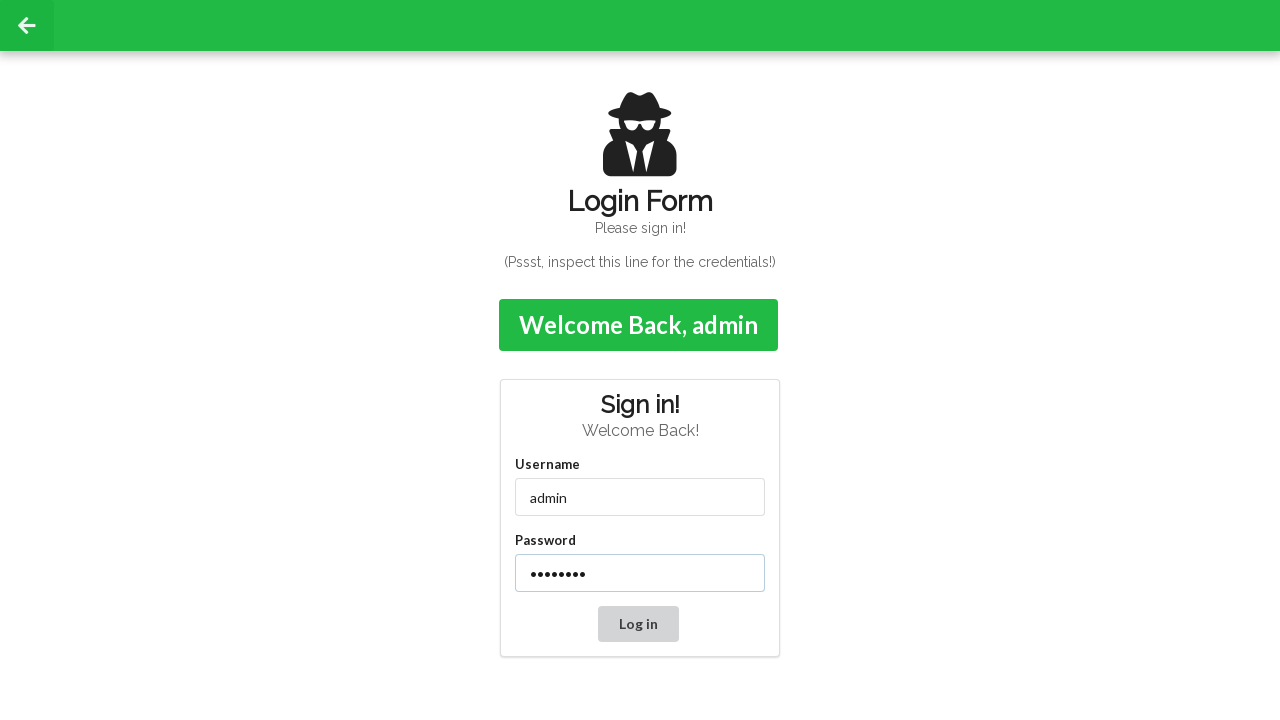

Waited for confirmation message to appear
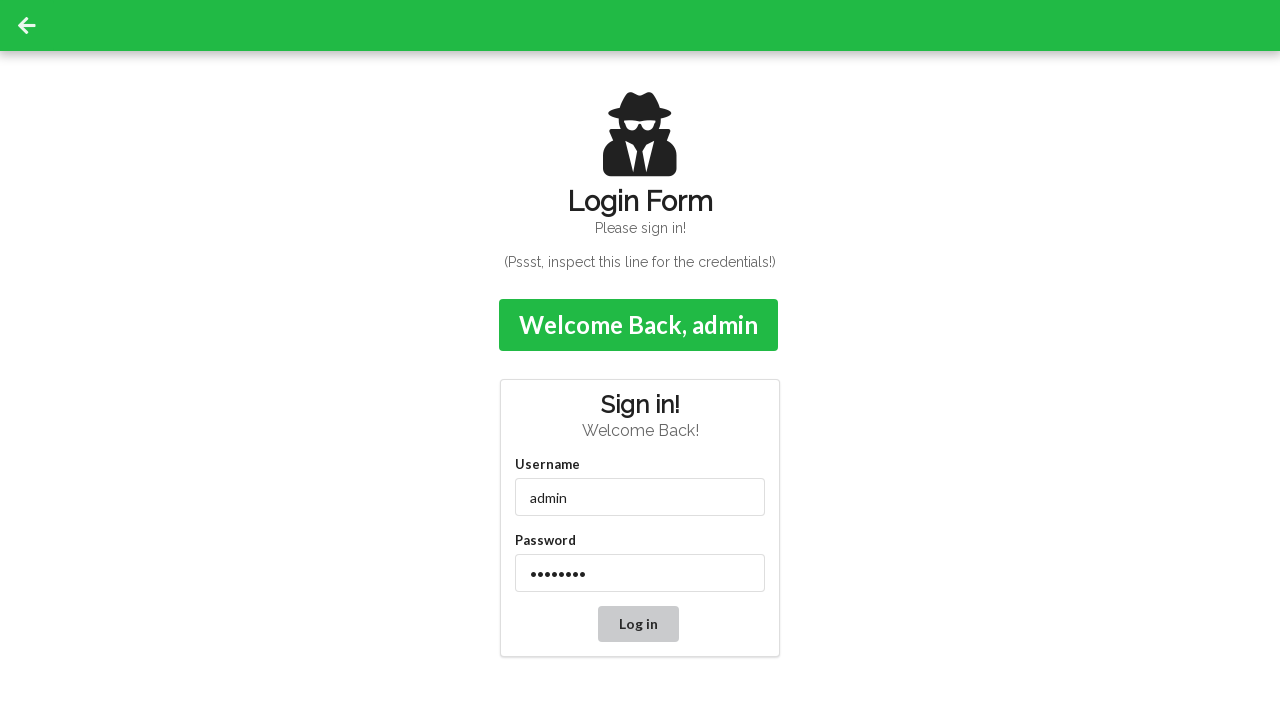

Retrieved confirmation message text
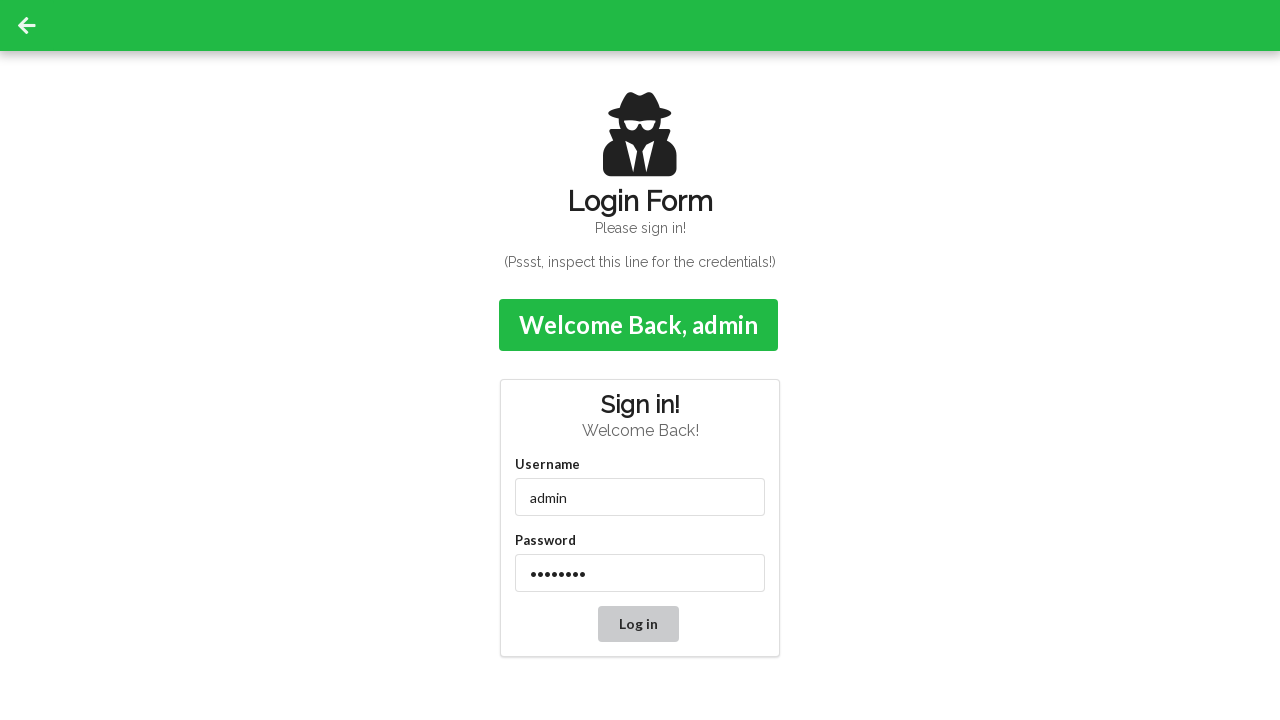

Verified welcome message displays 'Welcome Back, admin'
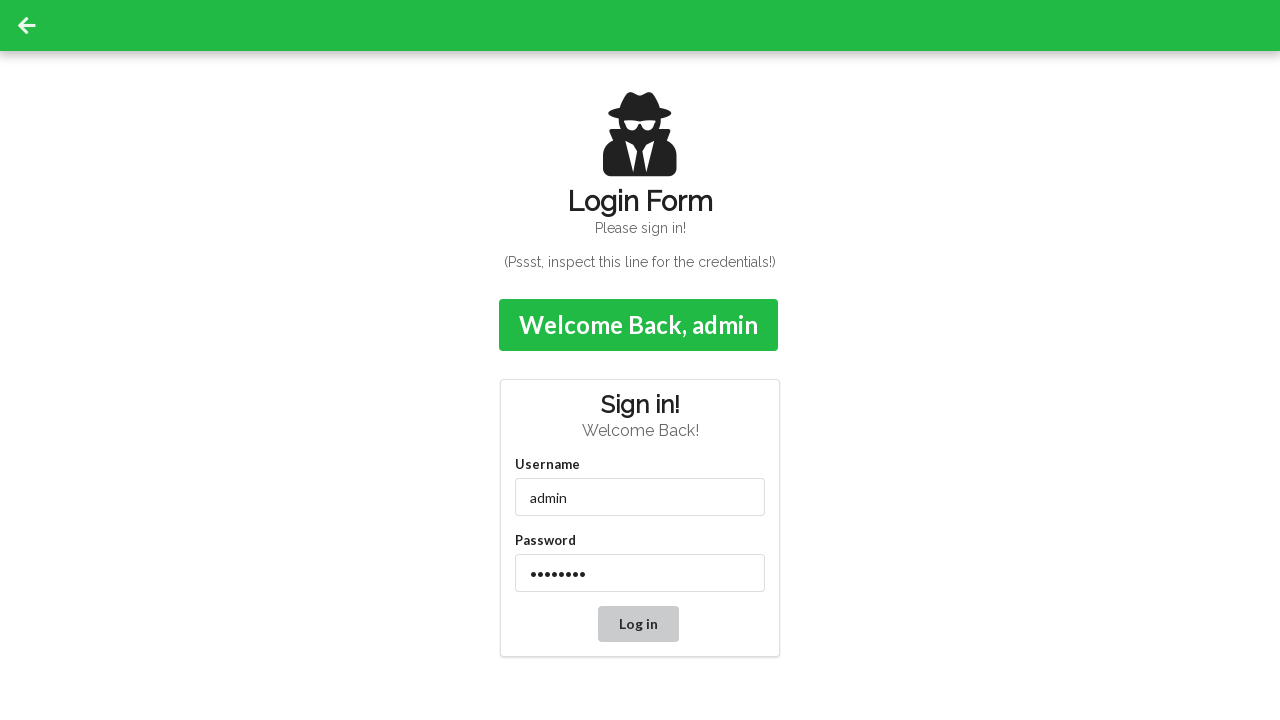

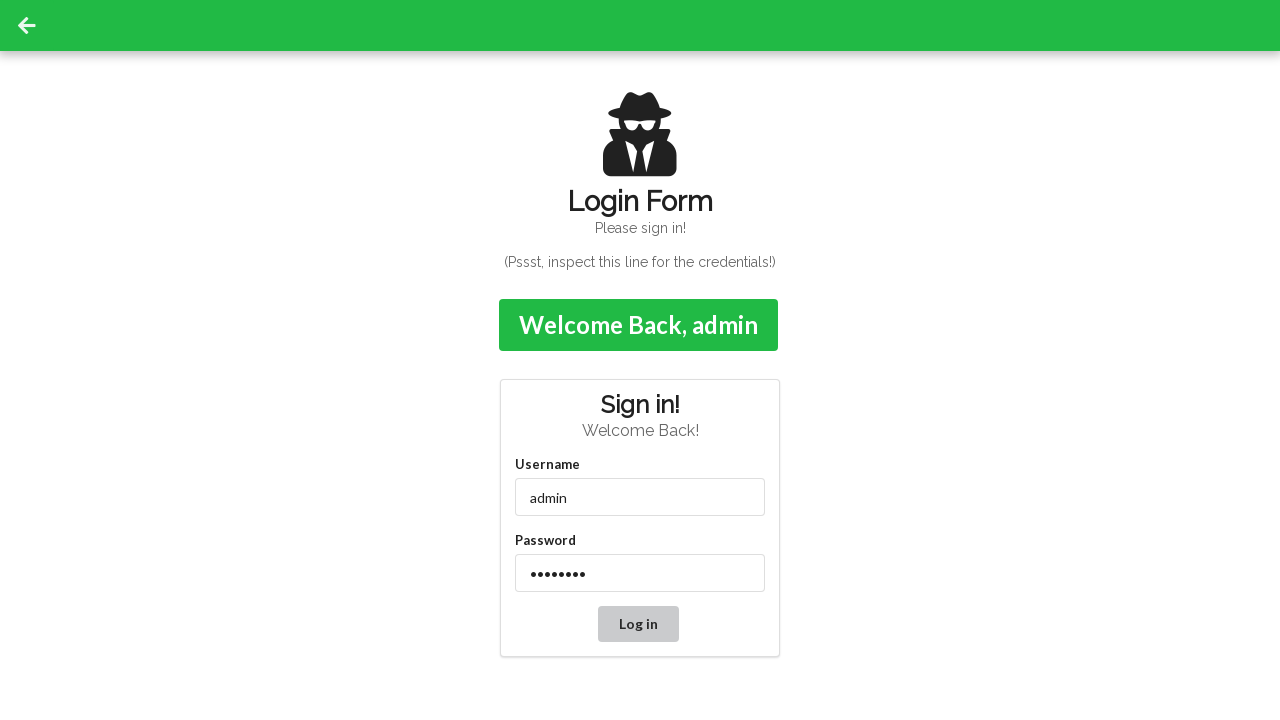